Tests the draggable functionality by clicking and holding an element, dragging it to a new position, and releasing it

Starting URL: https://jqueryui.com/draggable/

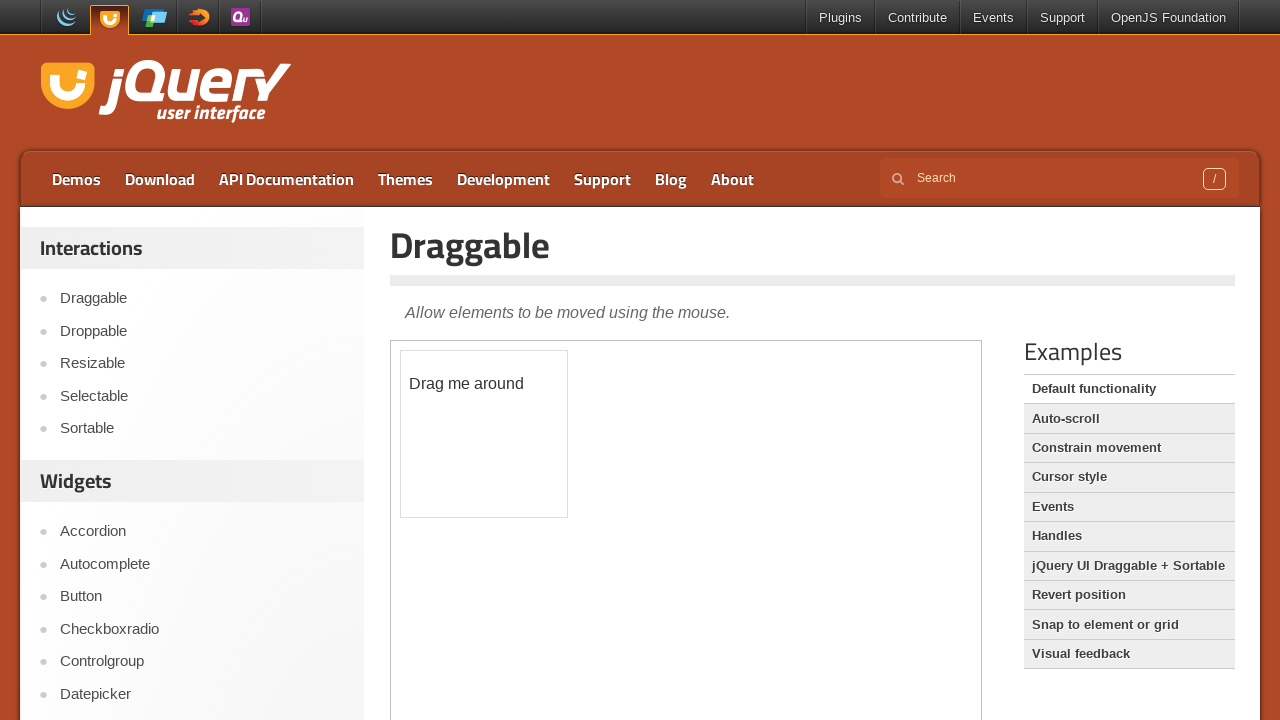

Located the iframe containing the draggable element
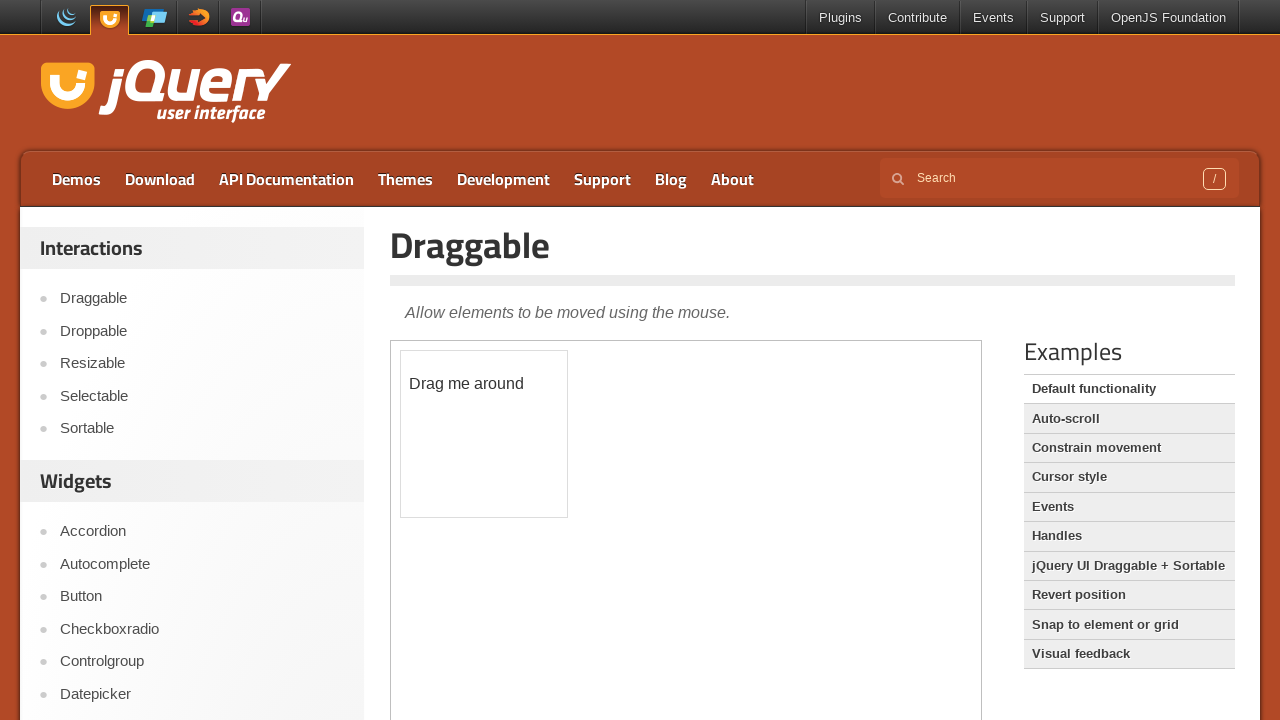

Located the draggable element with id 'draggable'
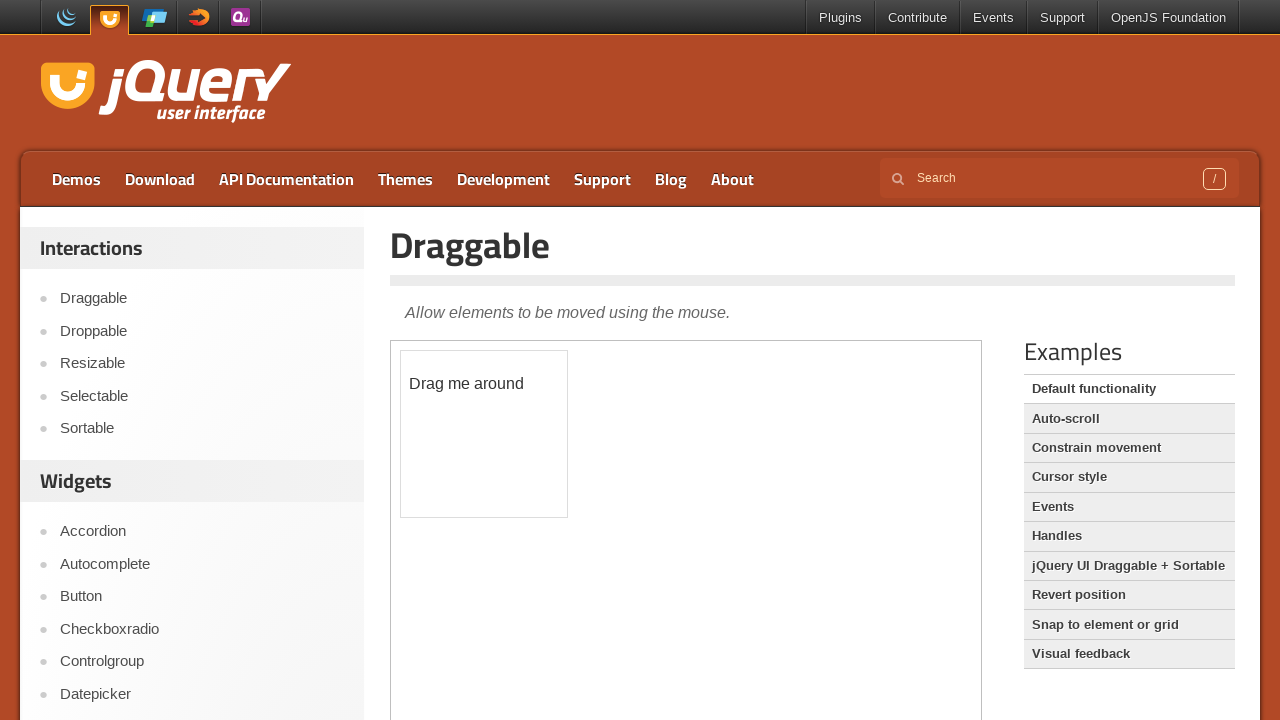

Retrieved bounding box of the draggable element
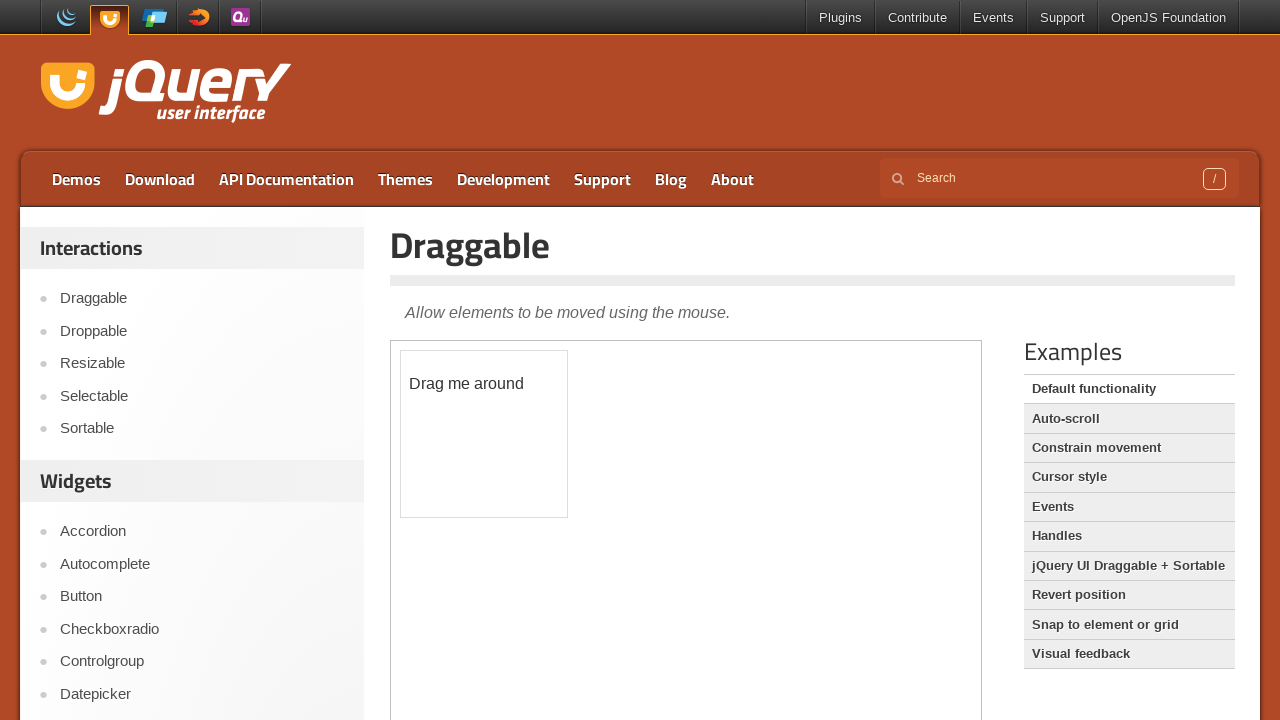

Moved mouse to the center of the draggable element at (484, 434)
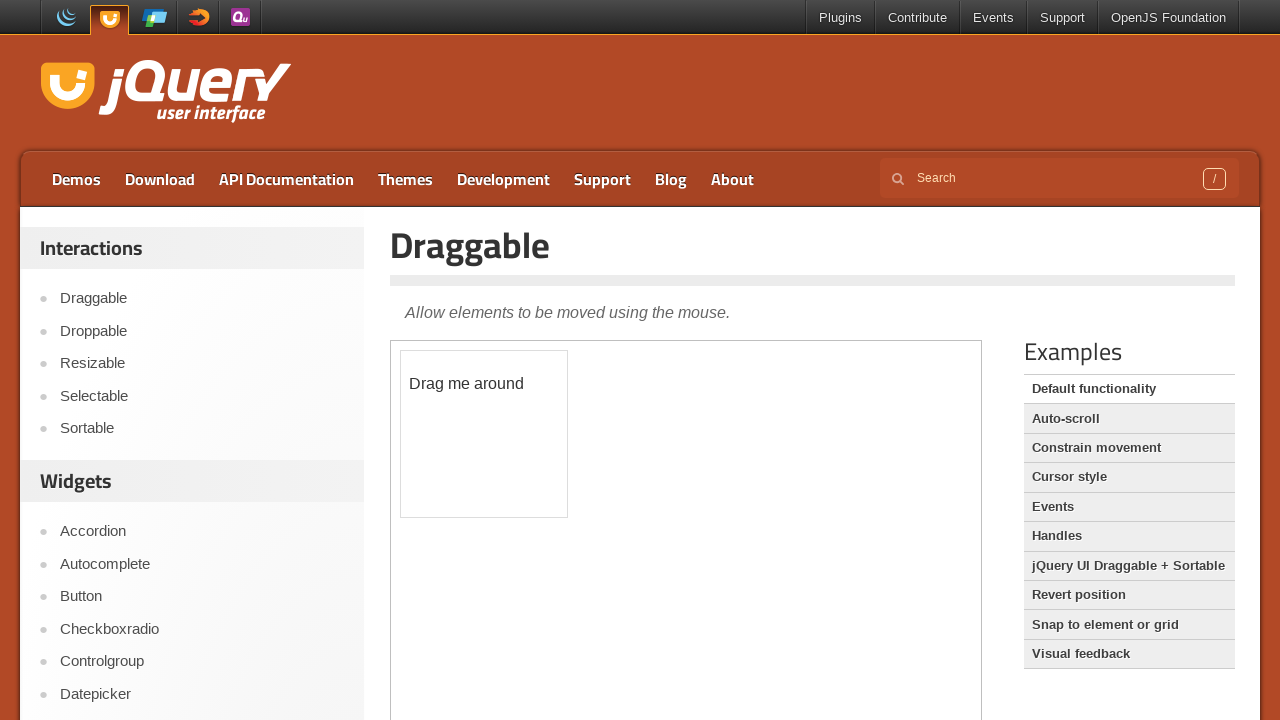

Pressed mouse button down to initiate drag at (484, 434)
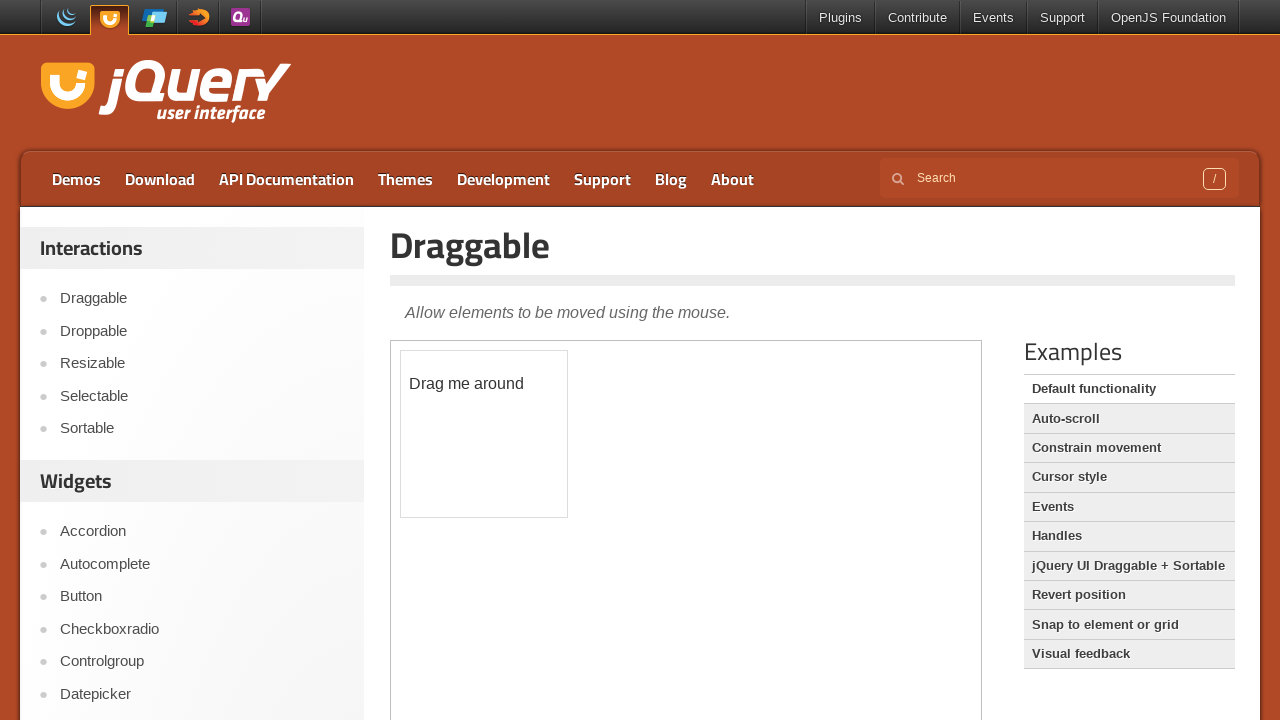

Dragged element 100 pixels right and 100 pixels down at (584, 534)
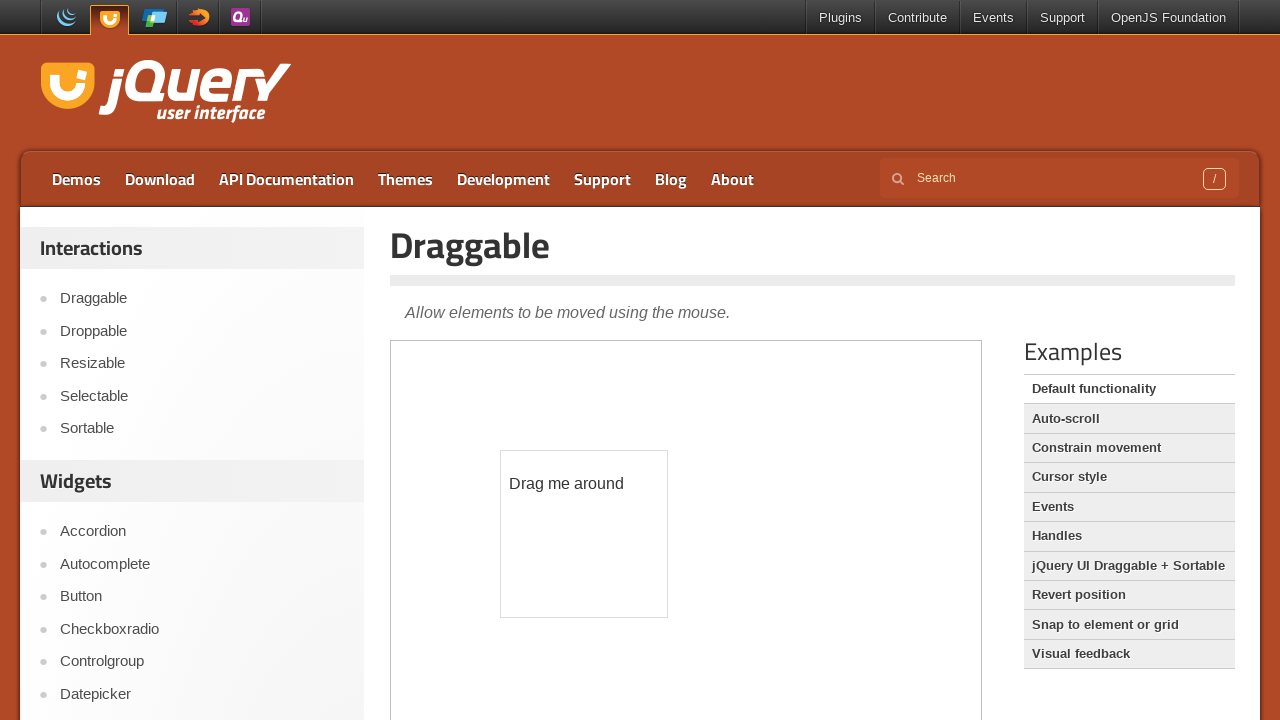

Released mouse button to complete drag operation at (584, 534)
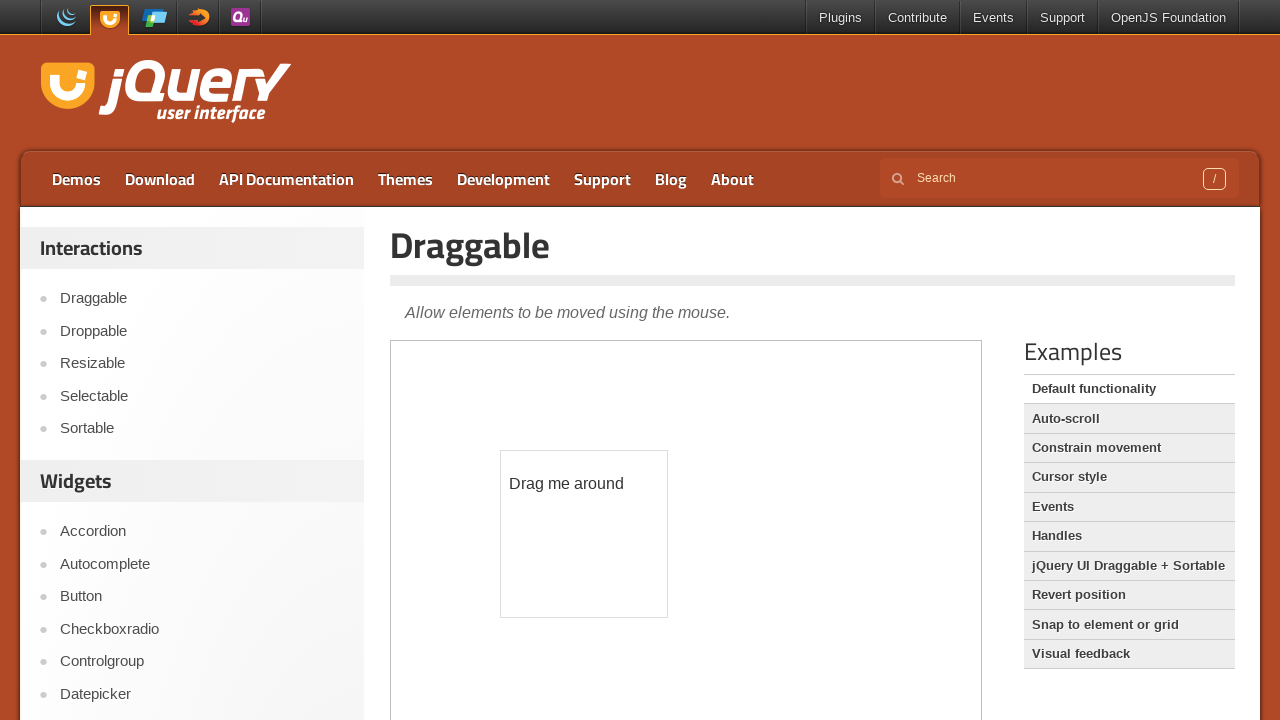

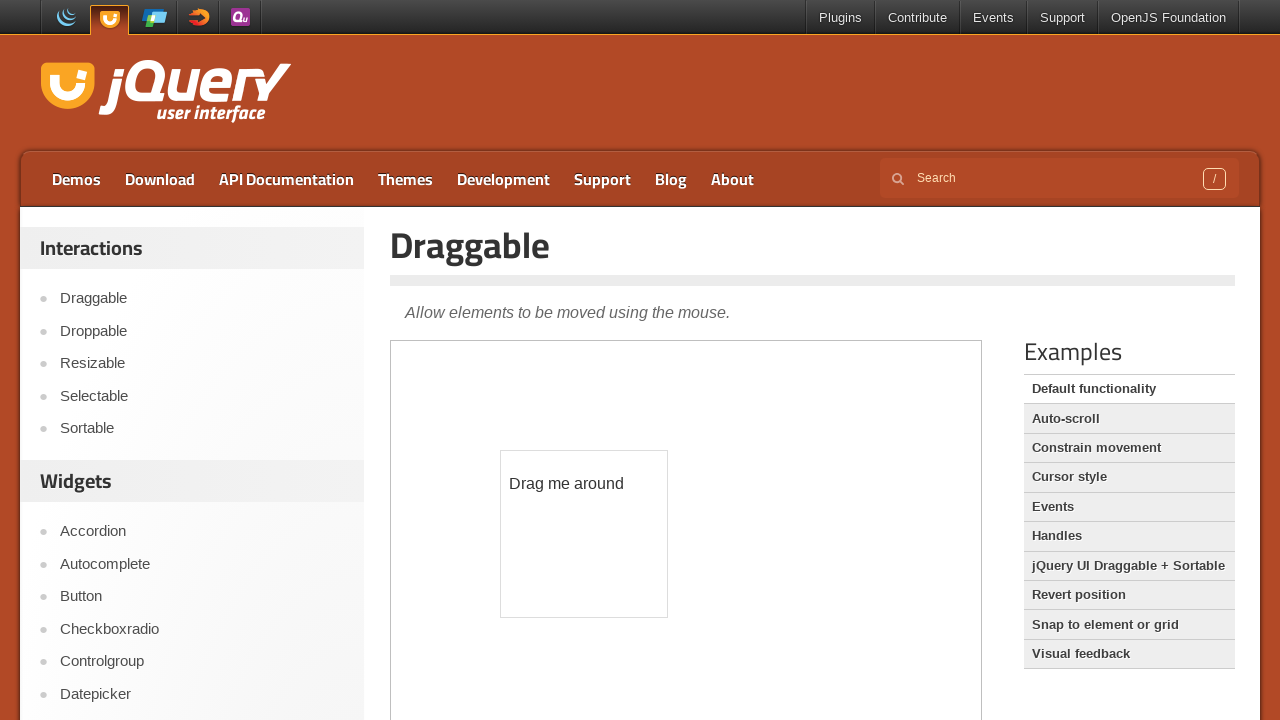